Tests dropdown select functionality by selecting options using different methods: visible text, index, and value attribute

Starting URL: https://v1.training-support.net/selenium/selects

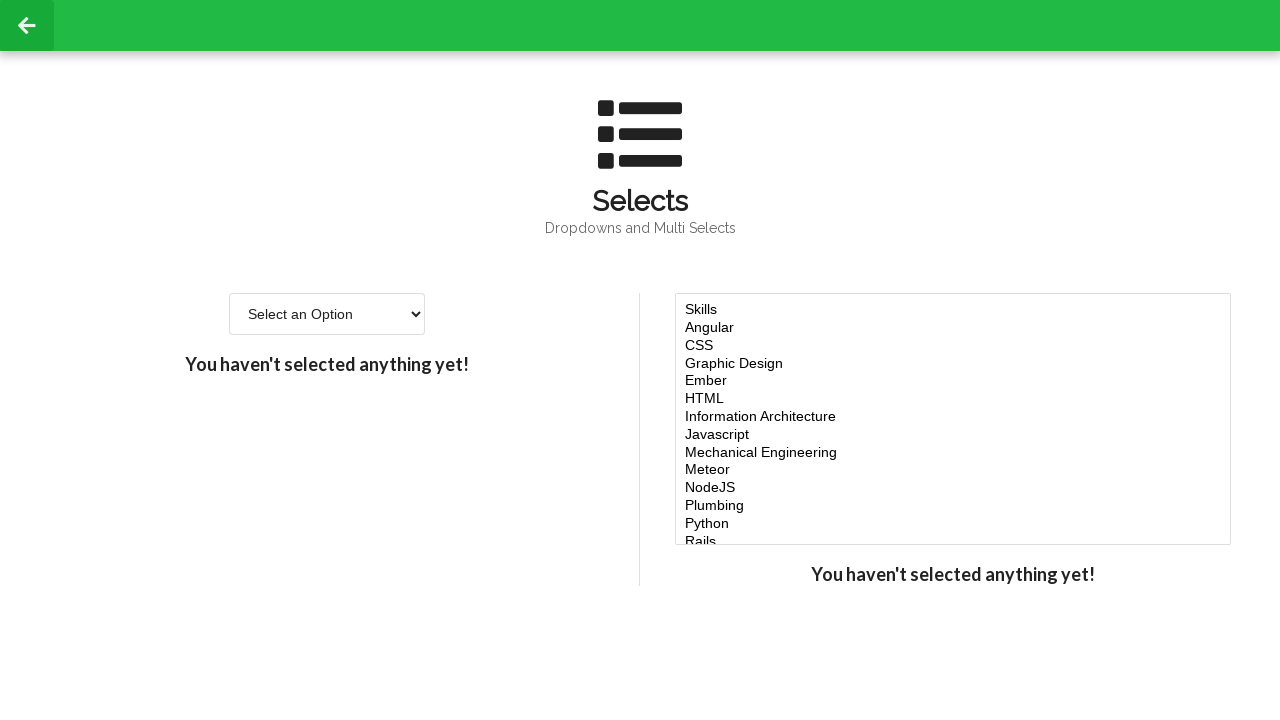

Selected 'Option 2' from dropdown using visible text on #single-select
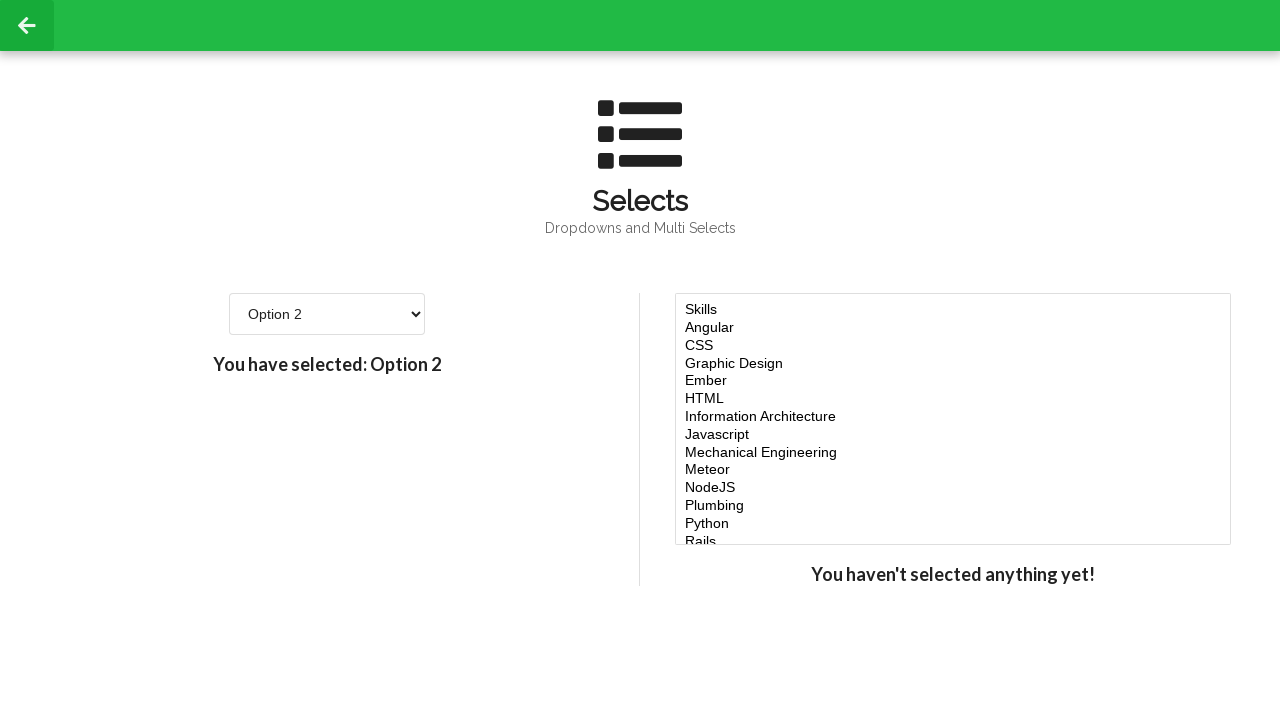

Selected option at index 3 from dropdown on #single-select
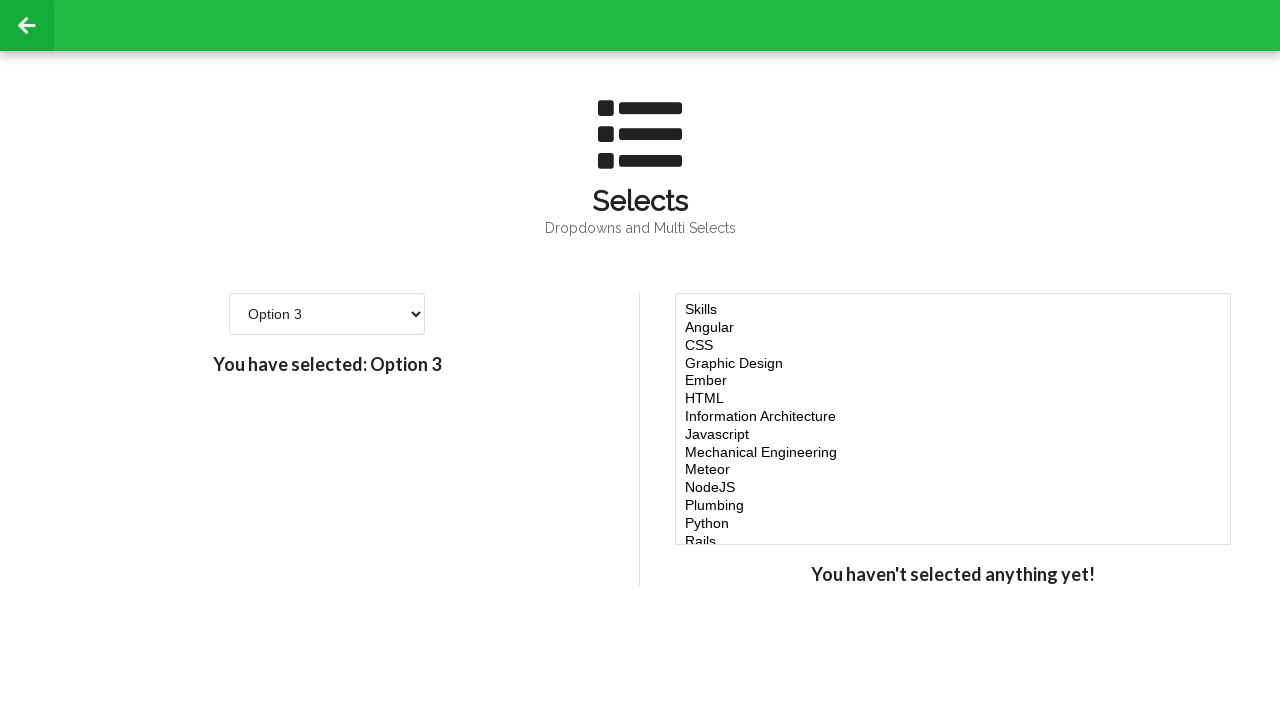

Selected option with value '4' from dropdown on #single-select
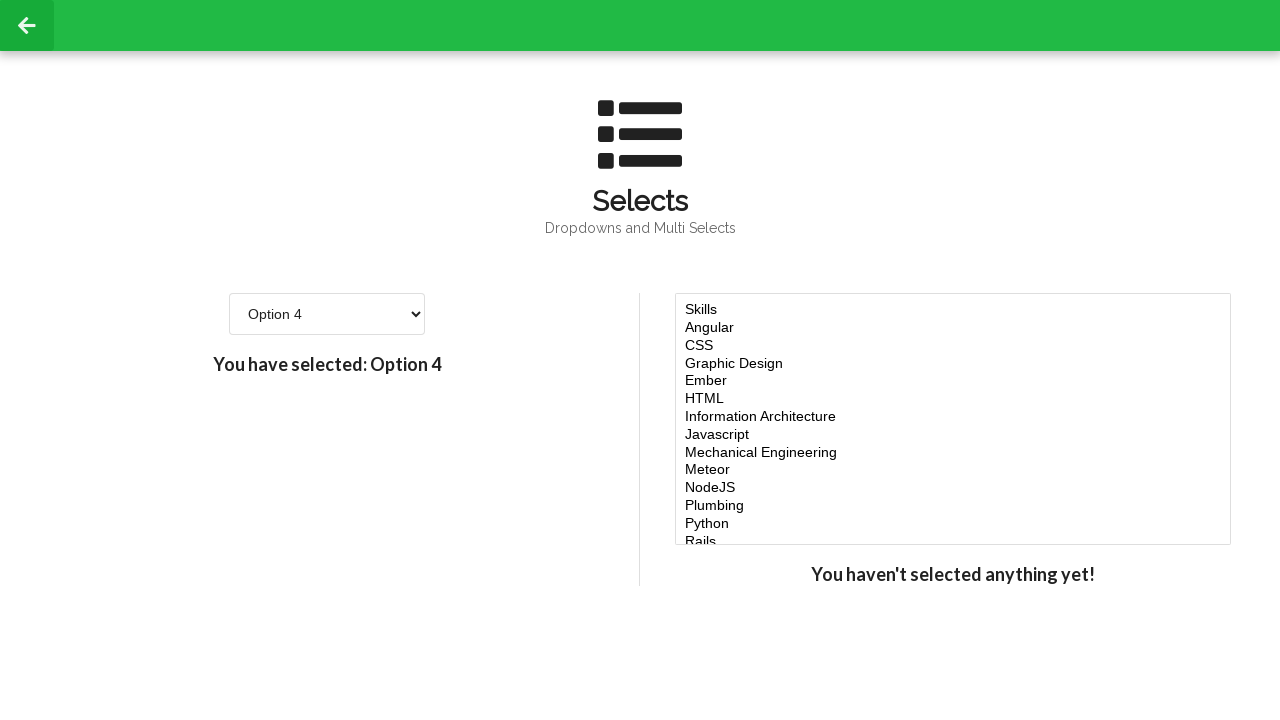

Waited 500ms for selection to be applied
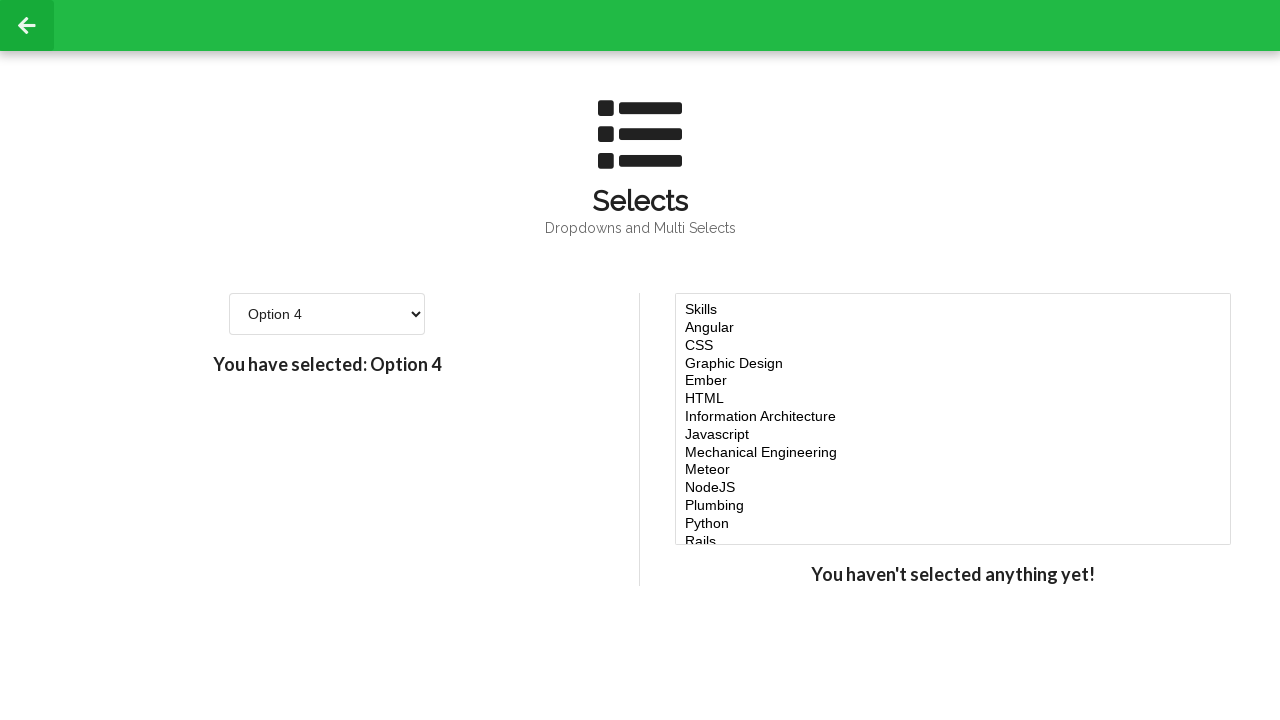

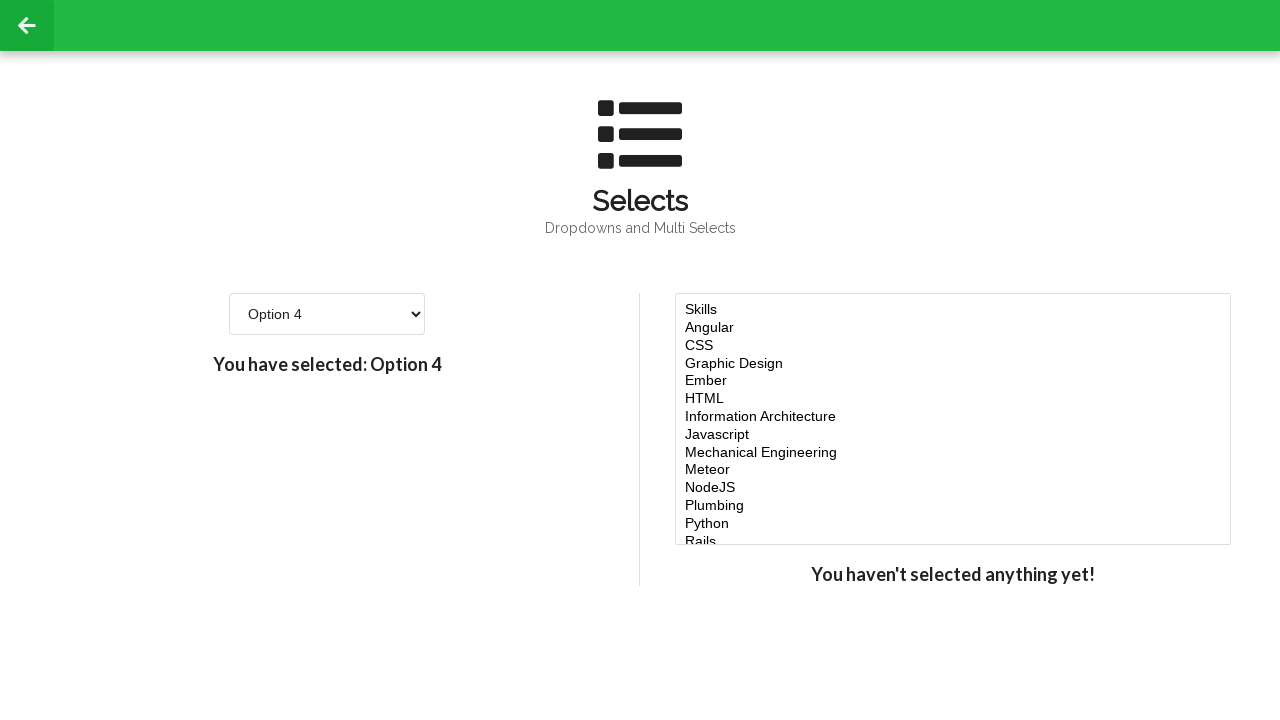